Tests iframe handling by switching between single iframe and nested iframes, entering text into input fields within each iframe context, and navigating between tabs on the page.

Starting URL: http://demo.automationtesting.in/Frames.html

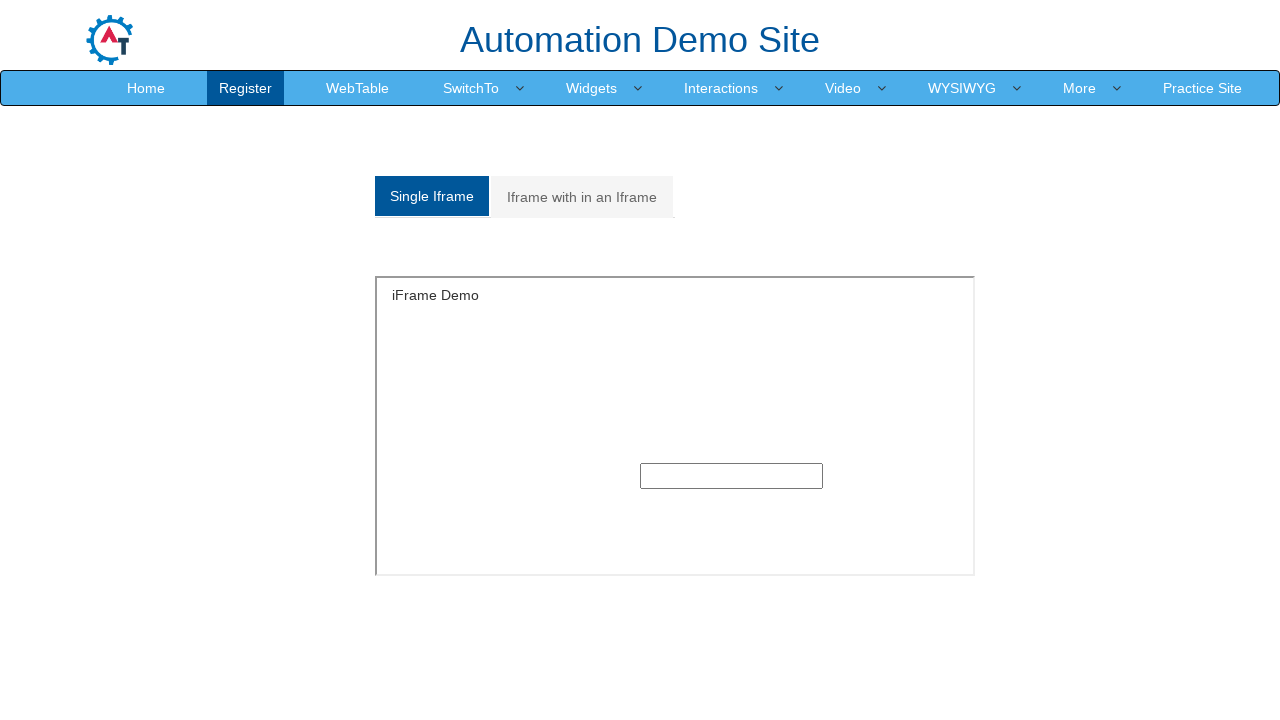

Waited for page to load with domcontentloaded state
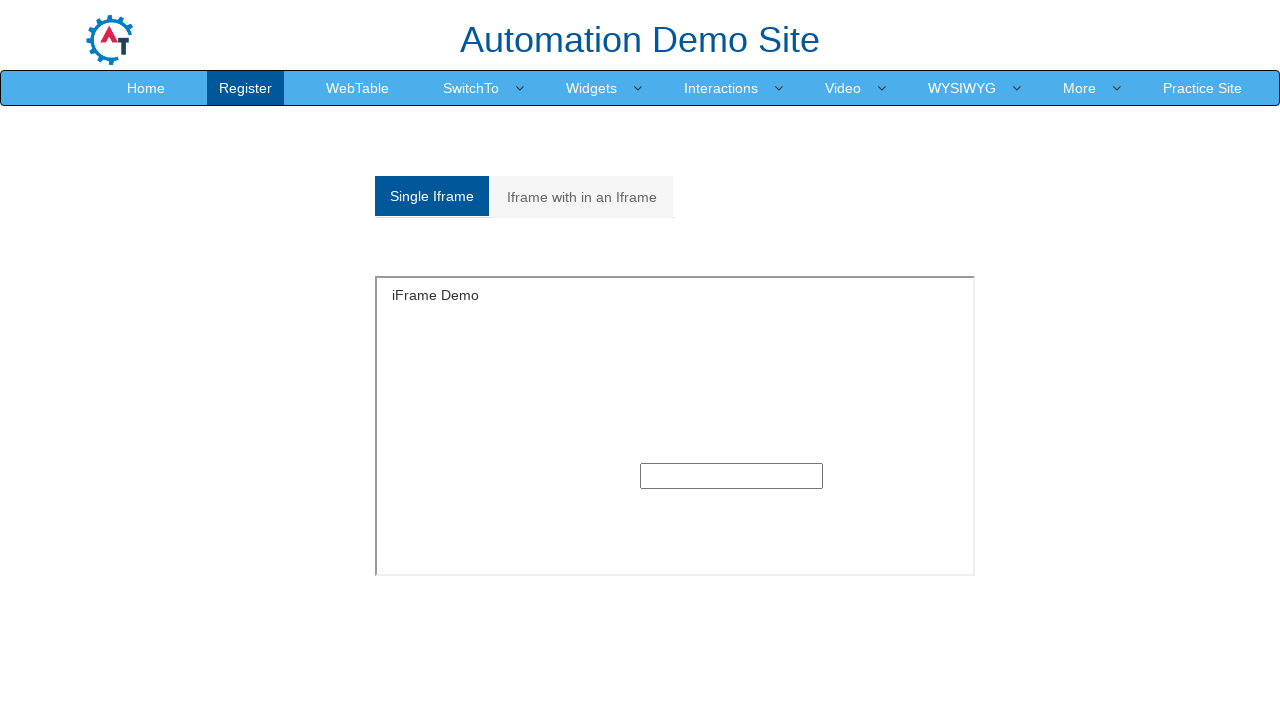

Located single iframe element
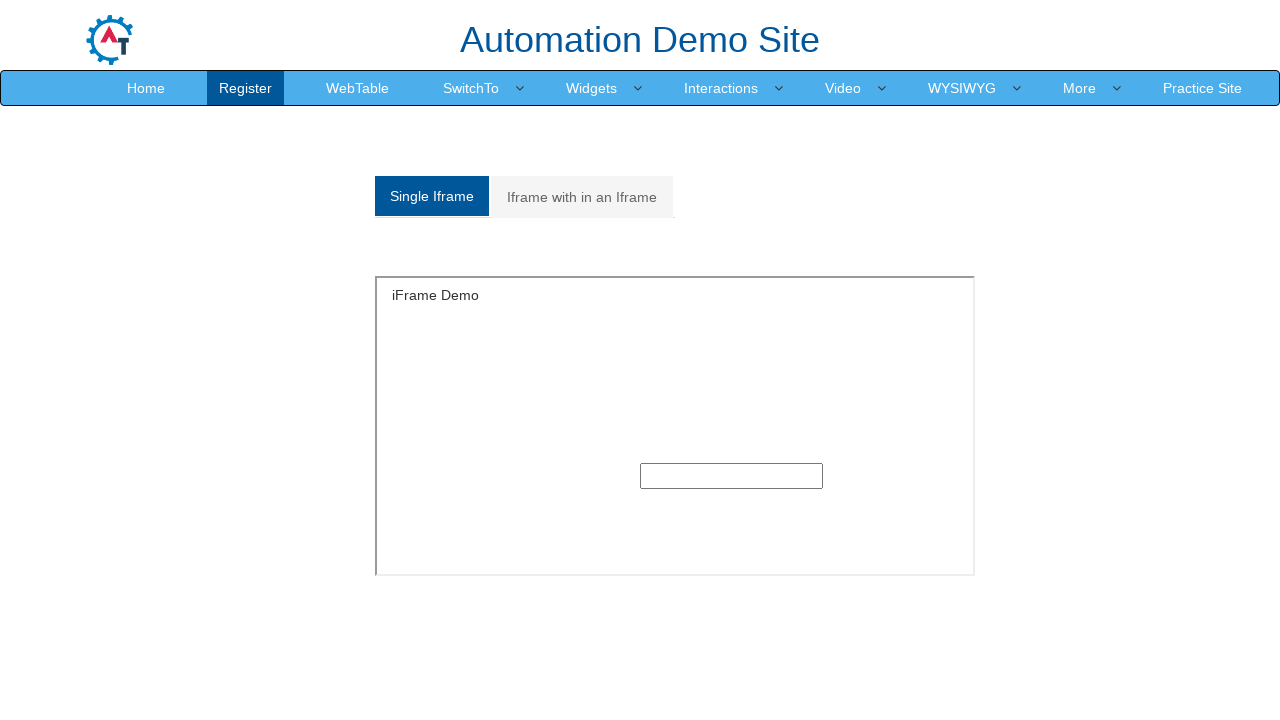

Entered 'Selenium' text into input field within single iframe on xpath=//*[@id='Single']/iframe >> internal:control=enter-frame >> xpath=//div[@c
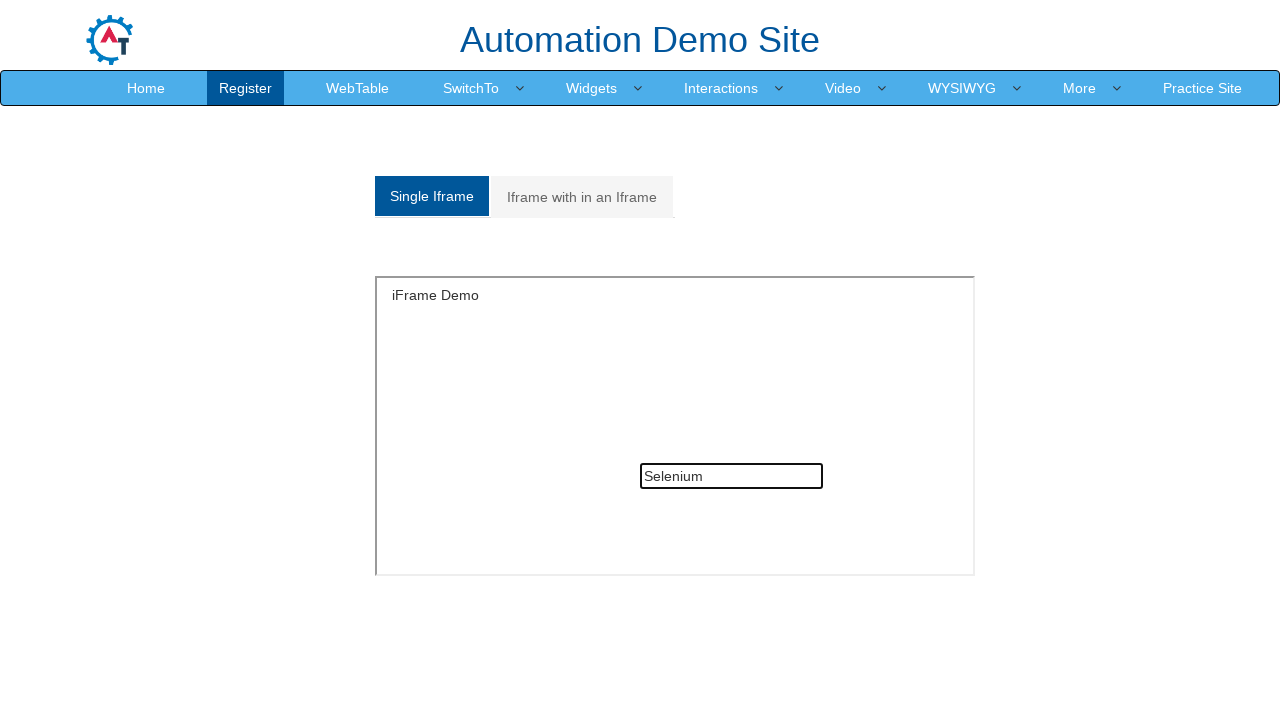

Clicked on 'Iframe with in an Iframe' tab at (582, 197) on xpath=//a[contains(text(),'Iframe with in an Iframe')]
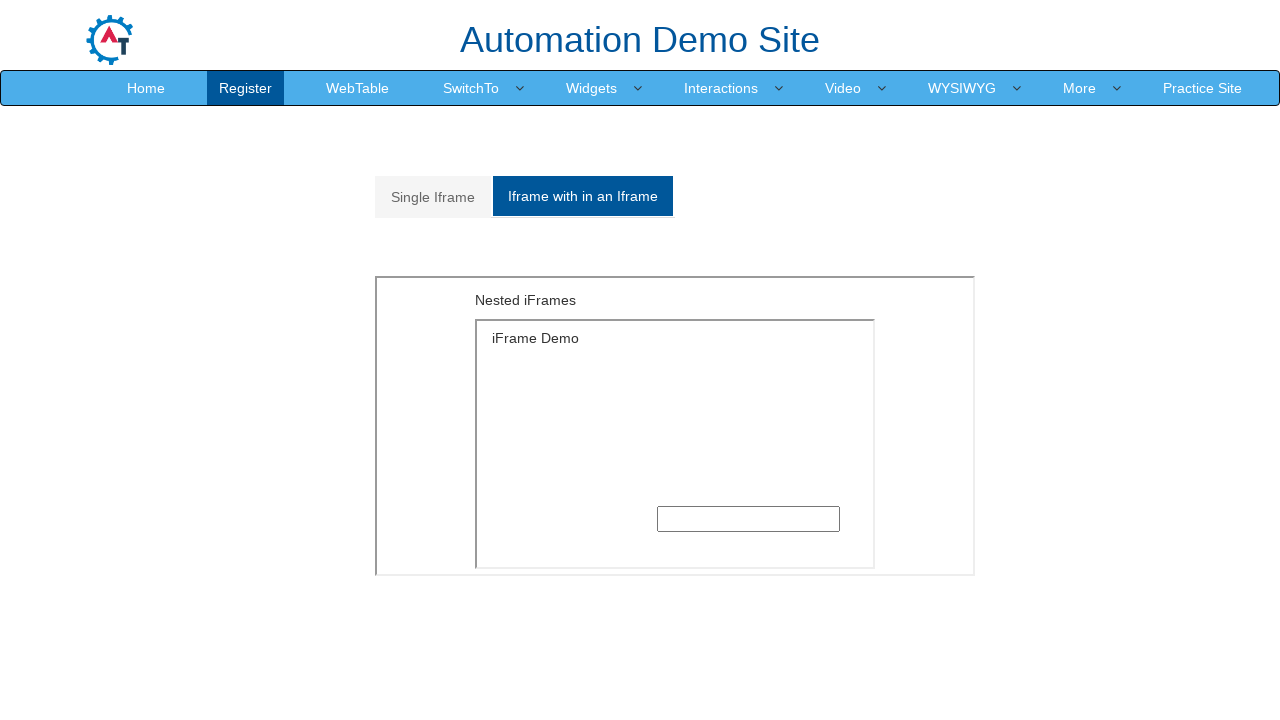

Waited 1 second for nested iframe tab content to load
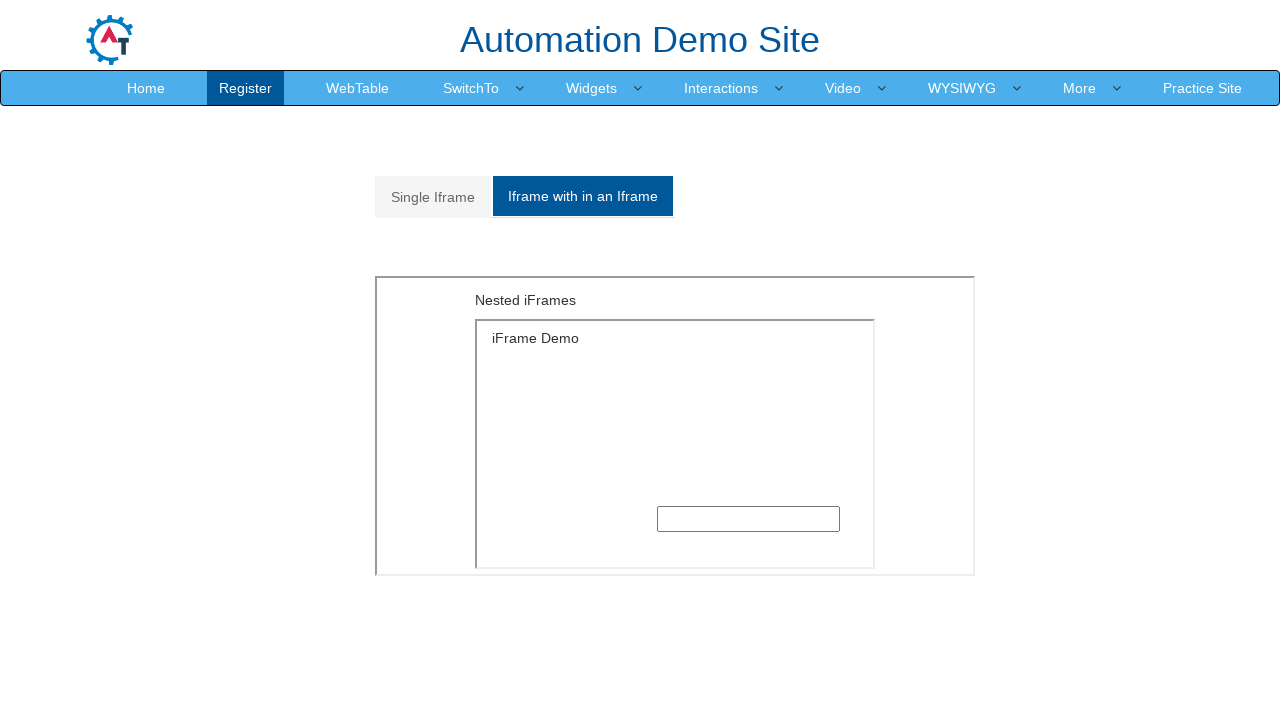

Located outer iframe (second iframe on page)
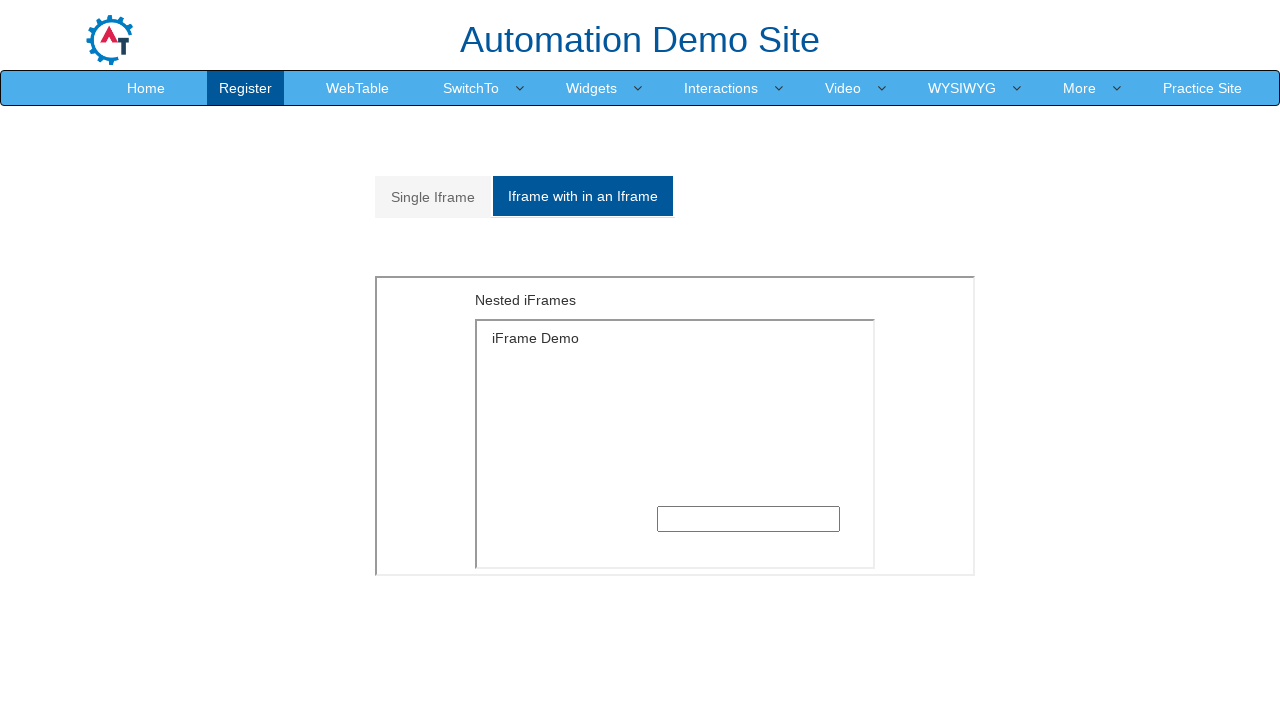

Located inner iframe nested within outer iframe
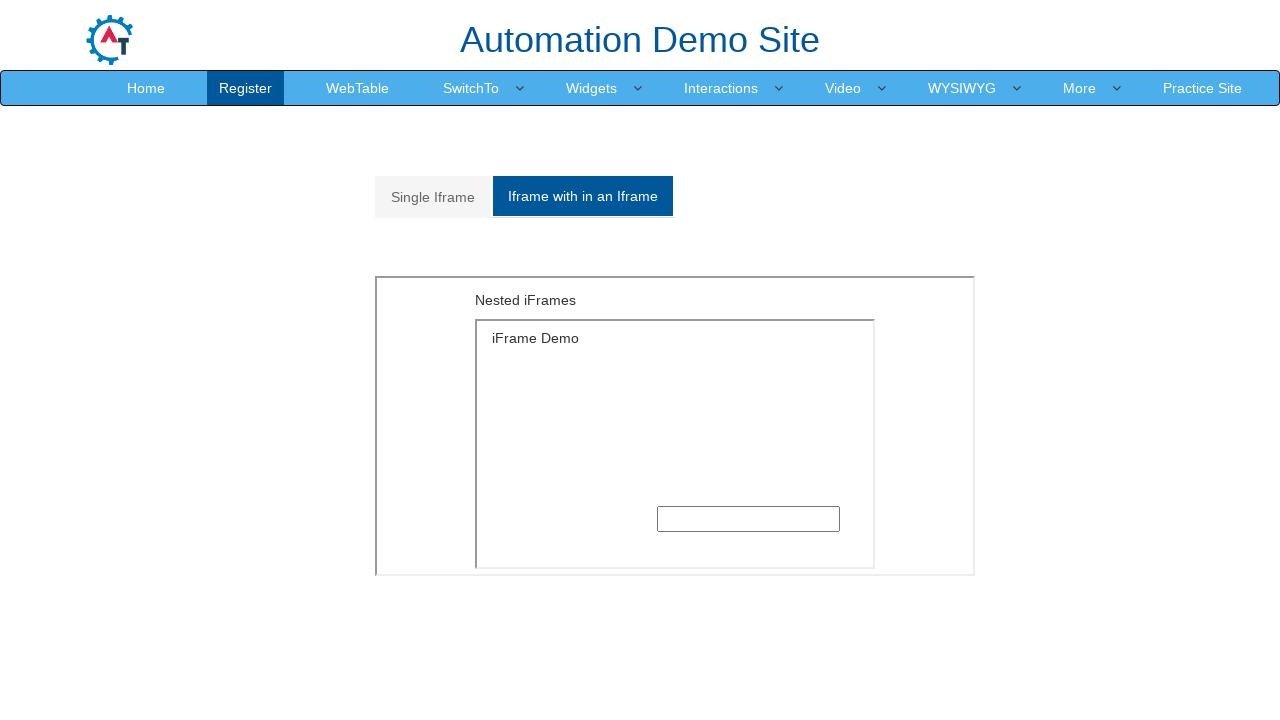

Entered 'webdriver' text into input field within nested iframe on iframe >> nth=1 >> internal:control=enter-frame >> iframe >> nth=0 >> internal:c
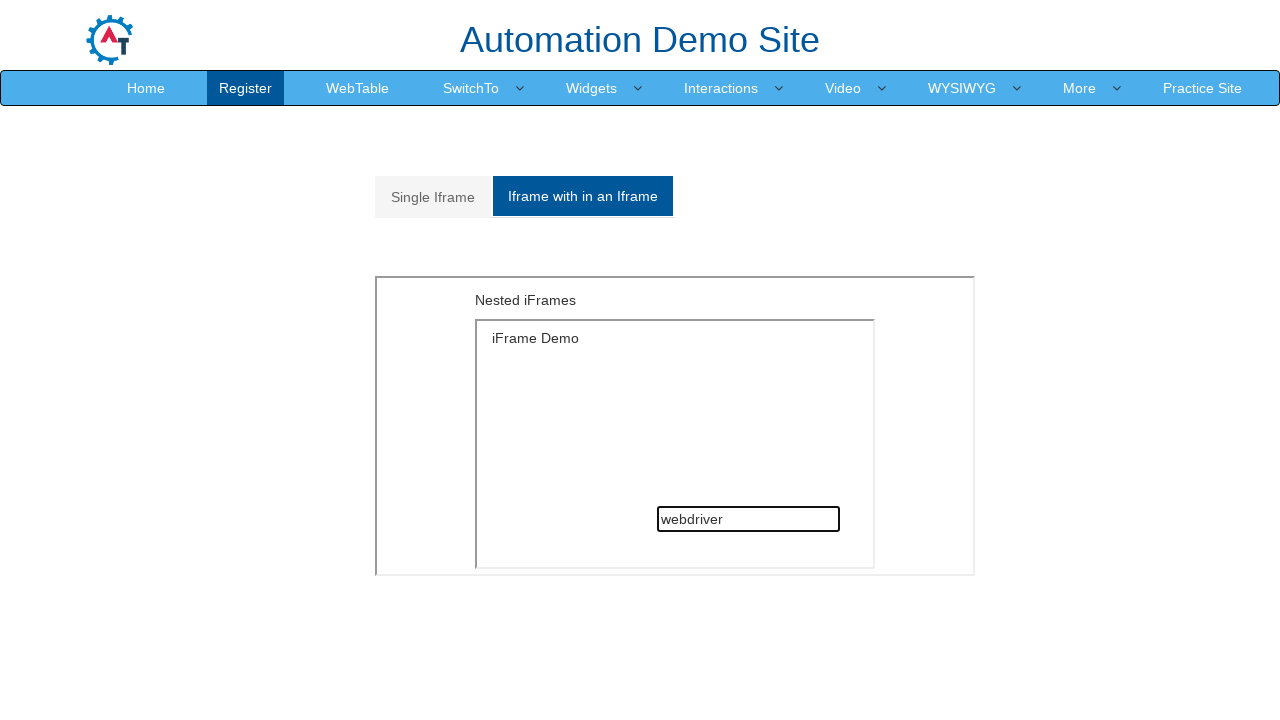

Clicked on 'Single Iframe' tab to return to first tab at (433, 197) on xpath=//a[contains(text(),'Single Iframe')]
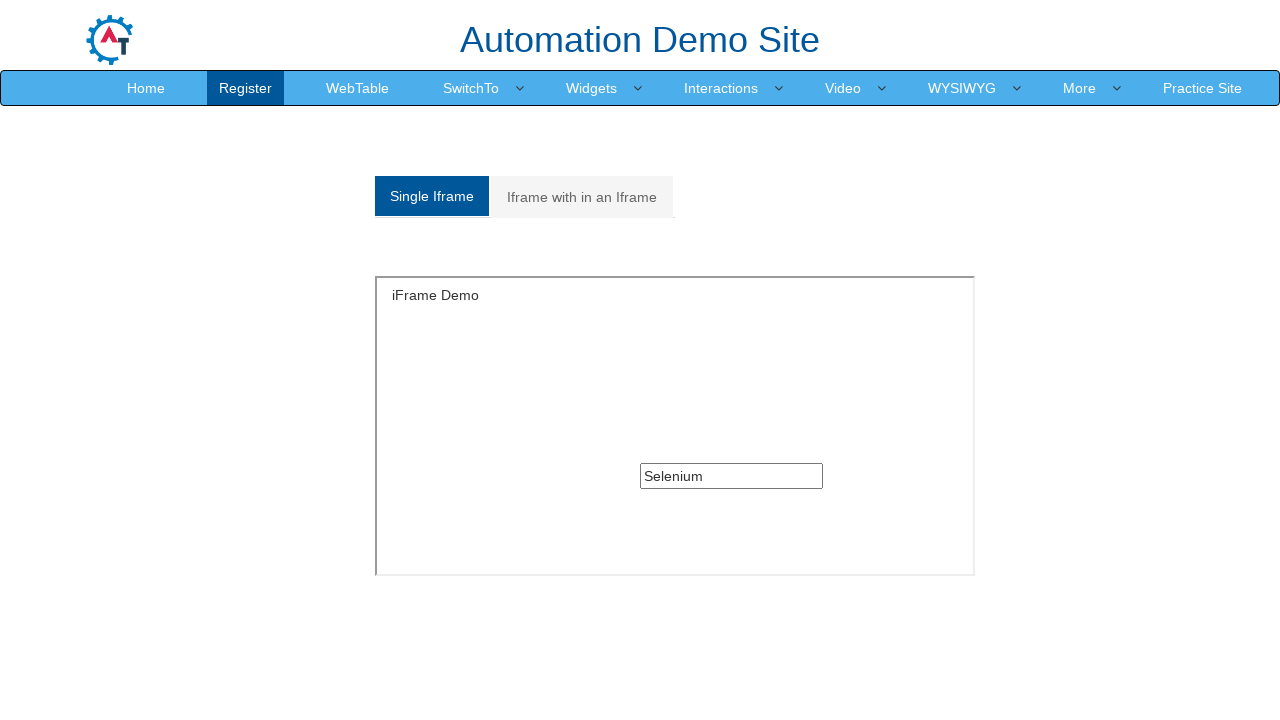

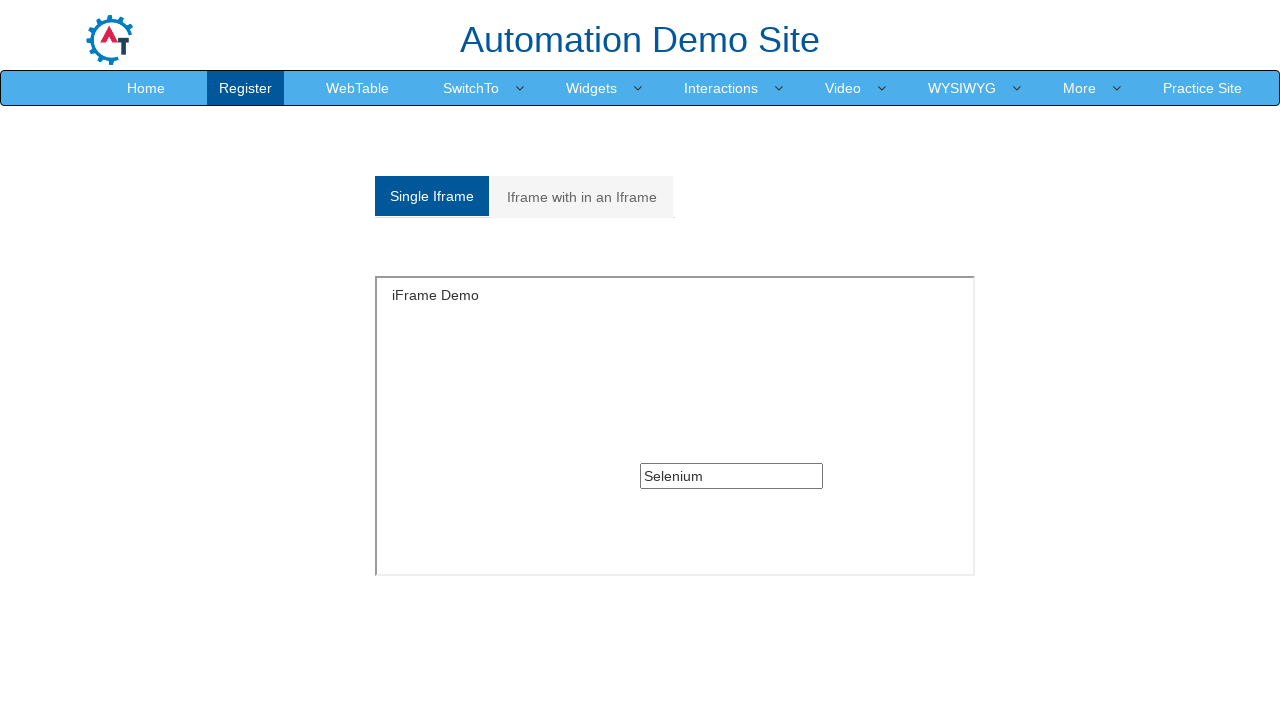